Tests JavaScript alert handling by clicking a button that triggers an alert, accepting it, and verifying the result message

Starting URL: https://the-internet.herokuapp.com/javascript_alerts

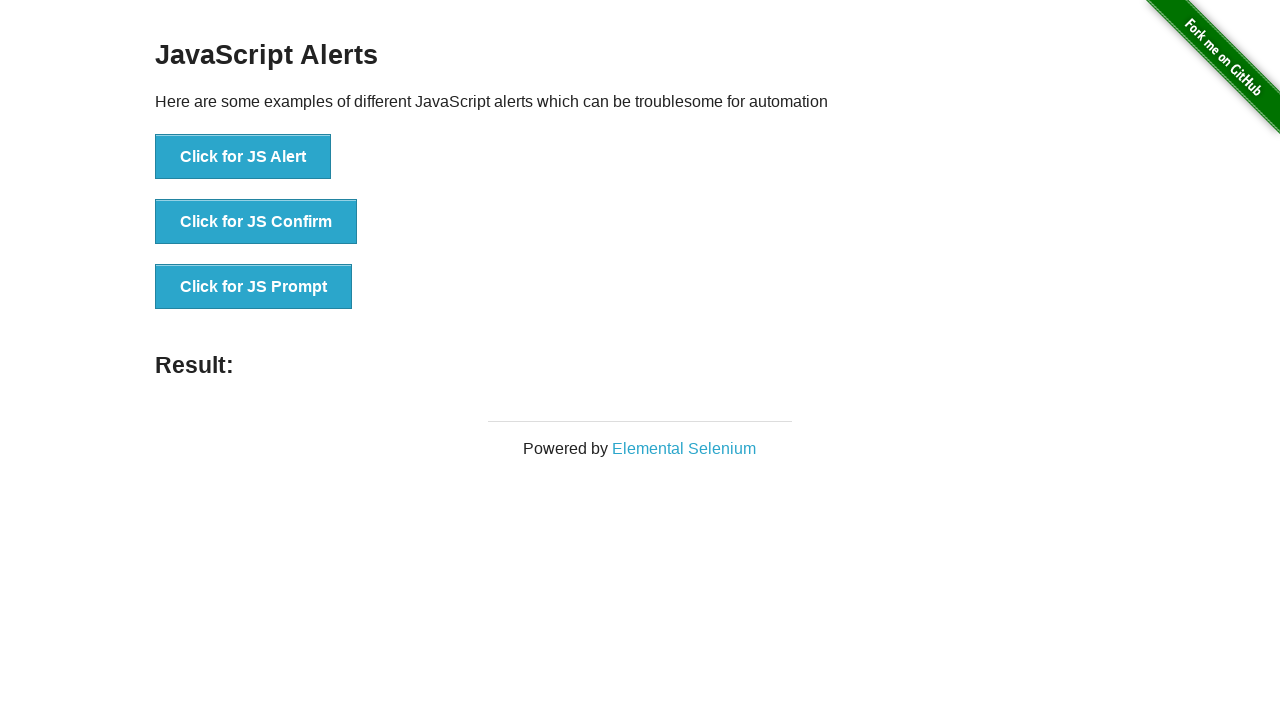

Clicked the JS Alert button to trigger alert dialog at (243, 157) on button[onclick='jsAlert()']
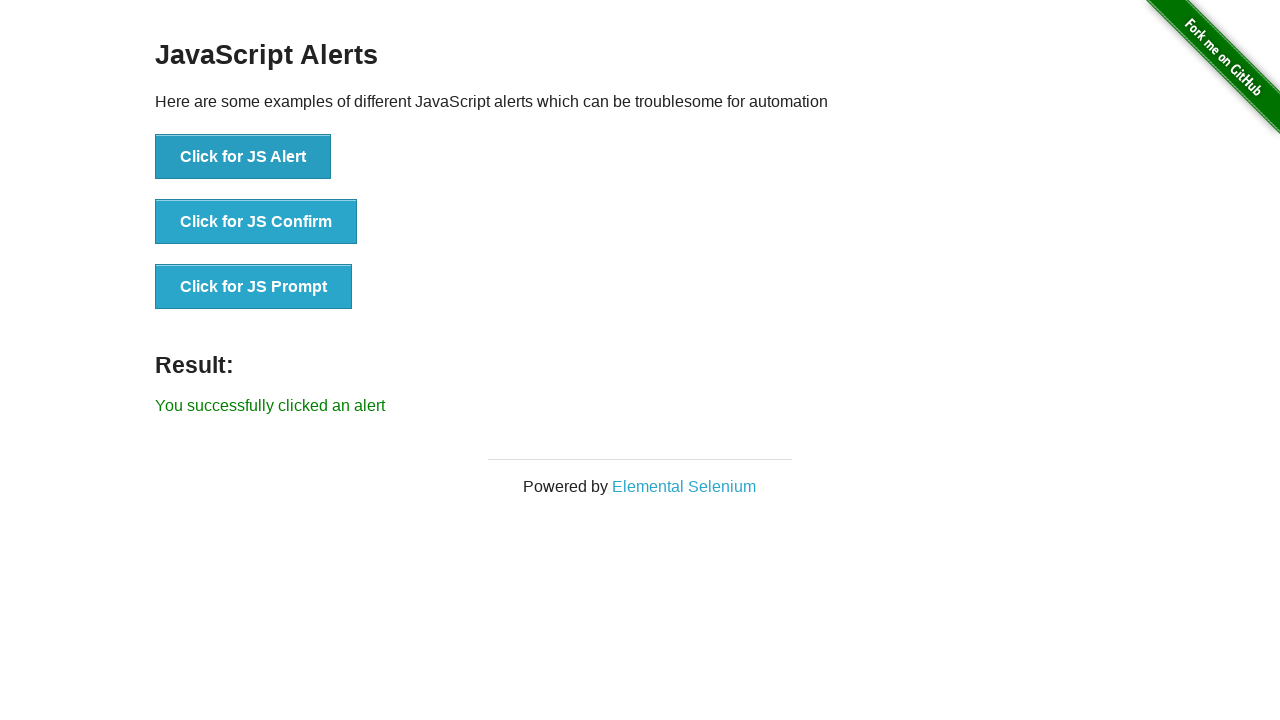

Set up dialog handler to accept alert
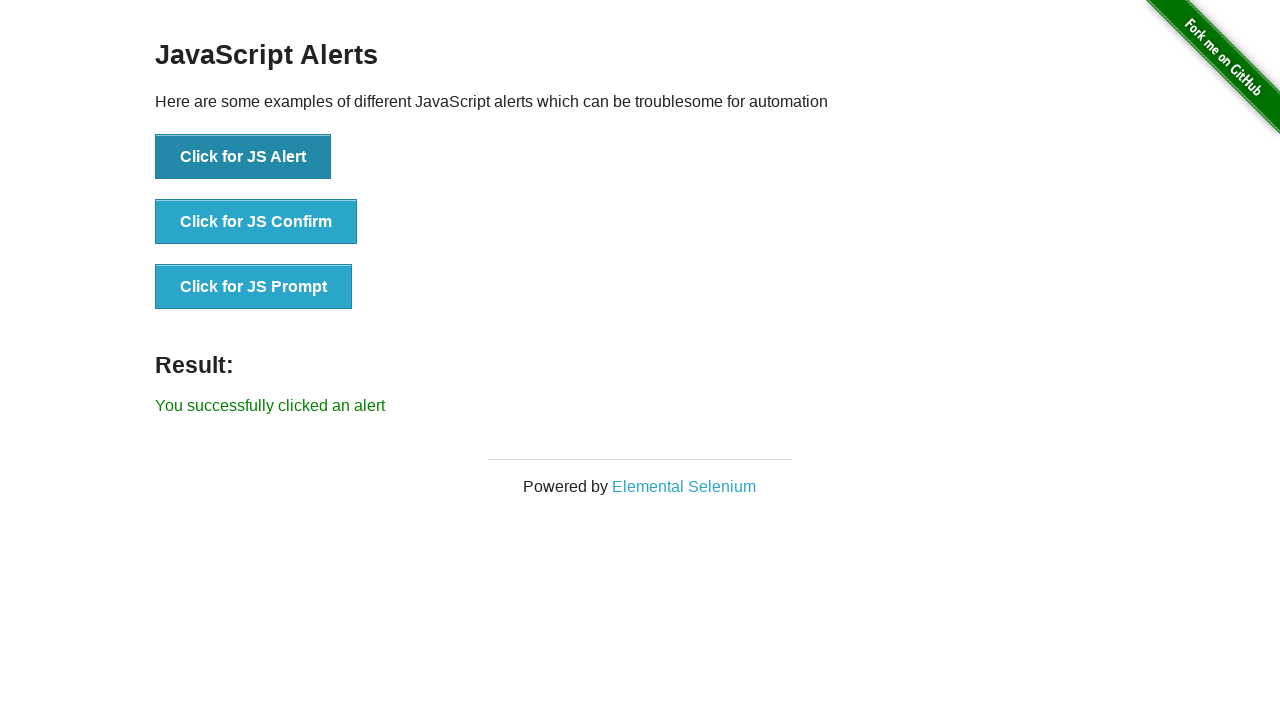

Waited for result message to appear
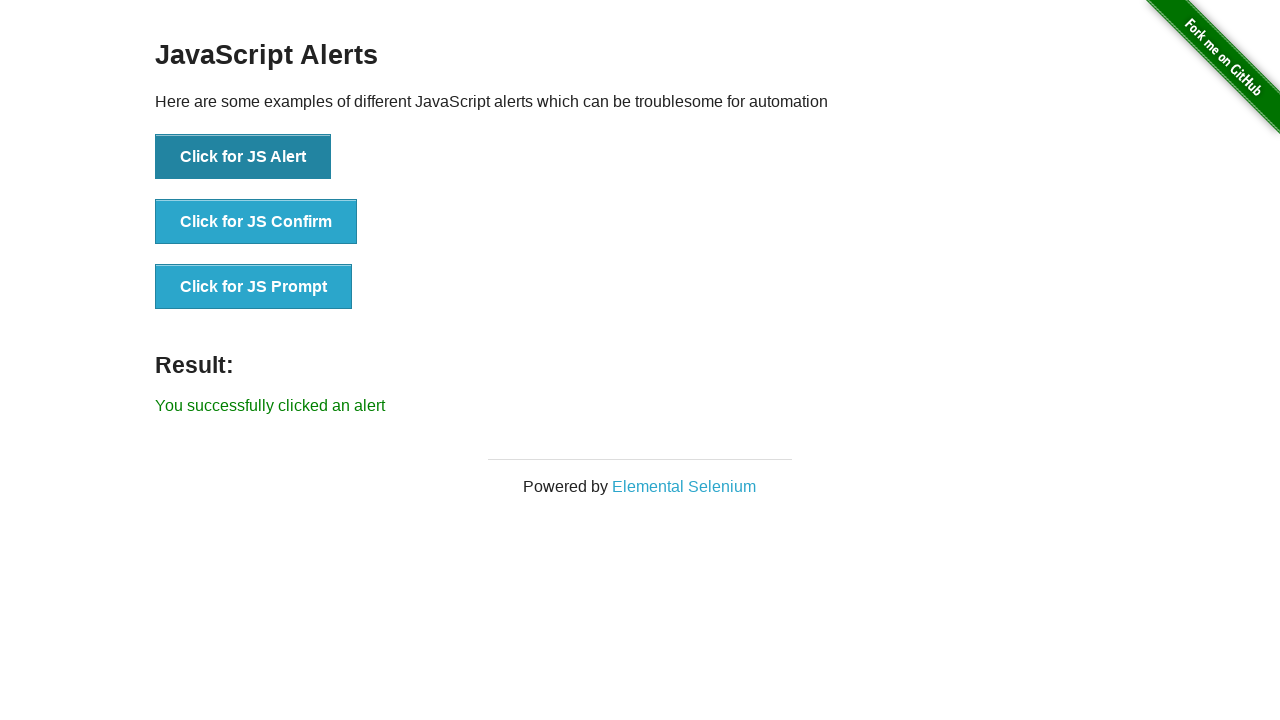

Verified result message displays 'You successfully clicked an alert'
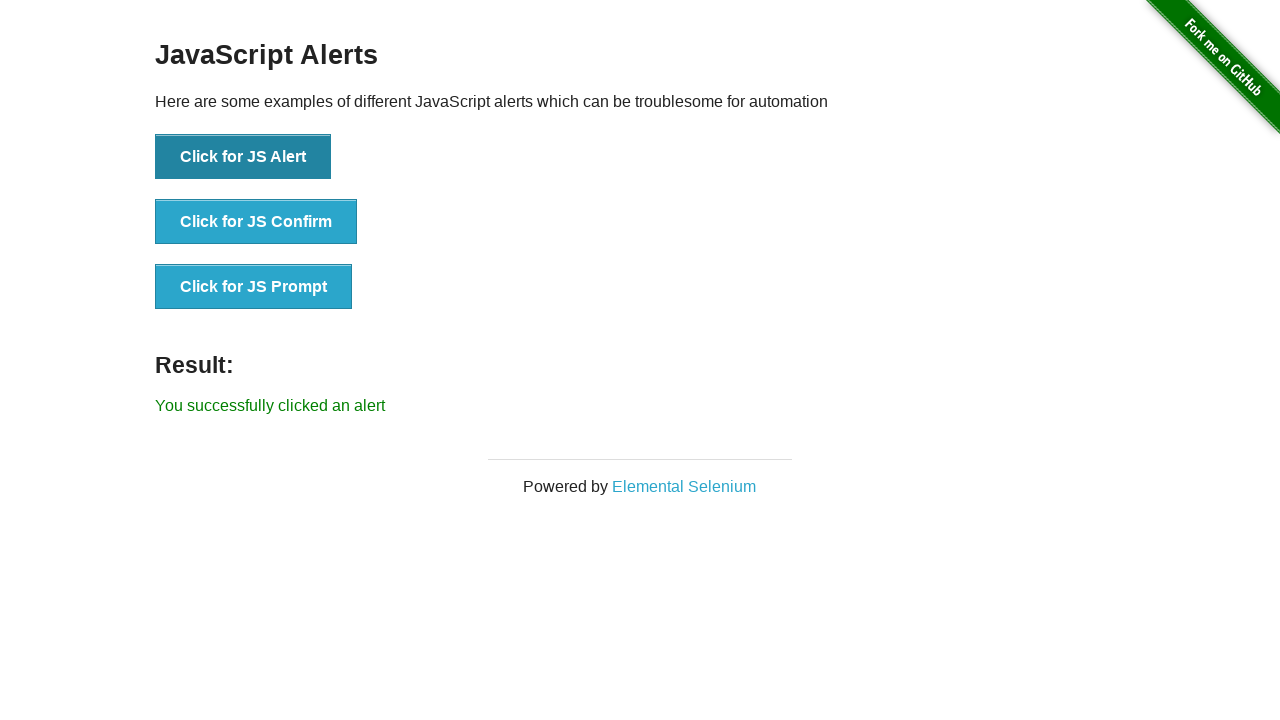

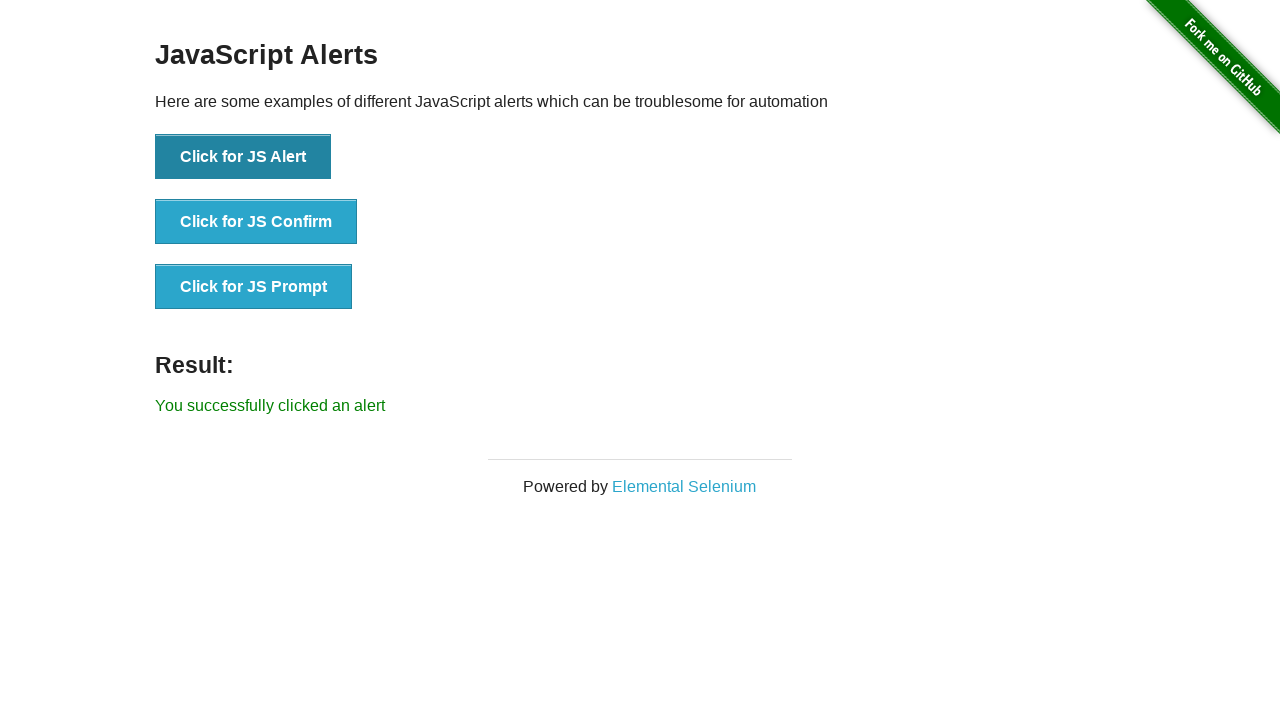